Tests dropdown selection functionality by selecting options using different methods: by visible text, by index, and by value

Starting URL: https://rahulshettyacademy.com/AutomationPractice/

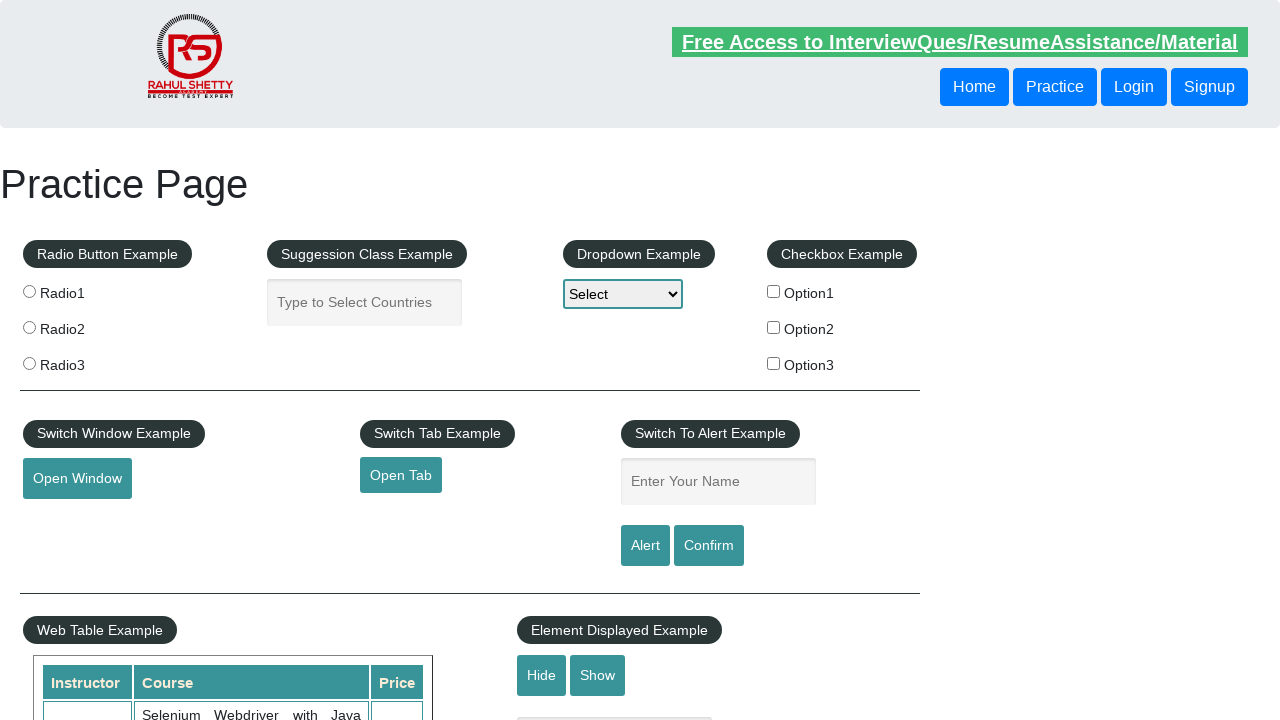

Located dropdown element with id 'dropdown-class-example'
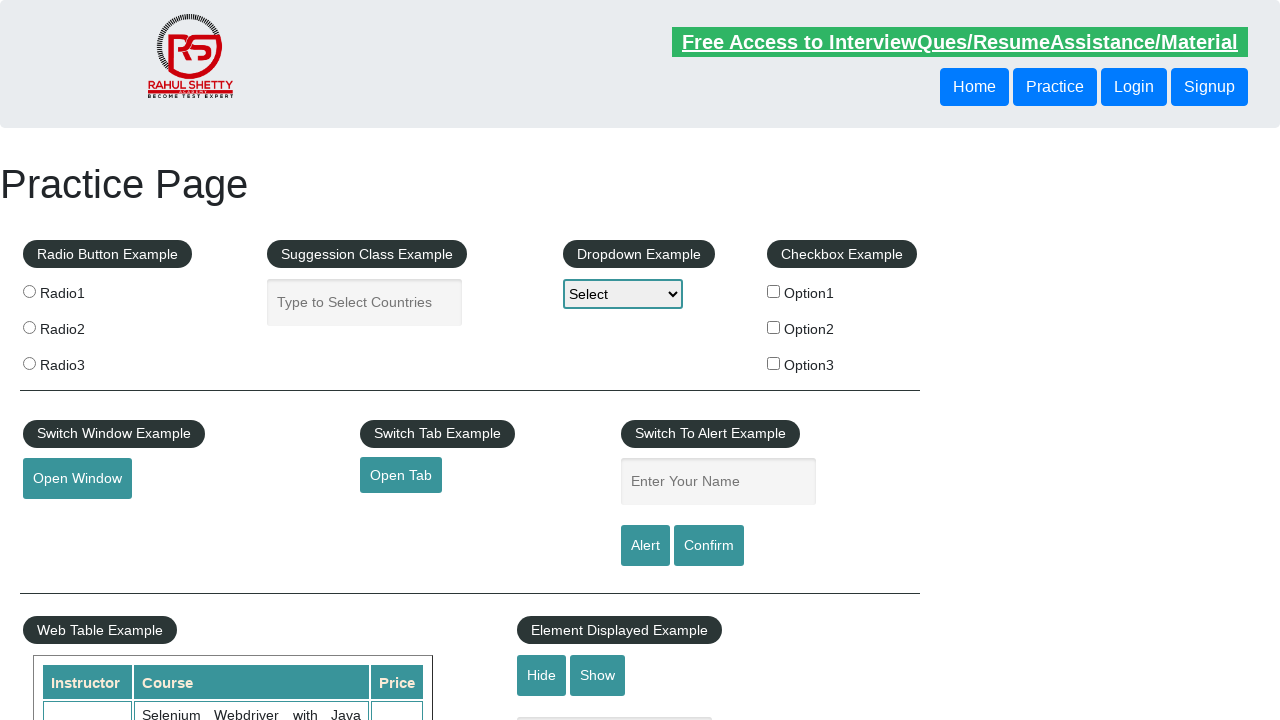

Selected 'Option2' from dropdown by visible text on #dropdown-class-example
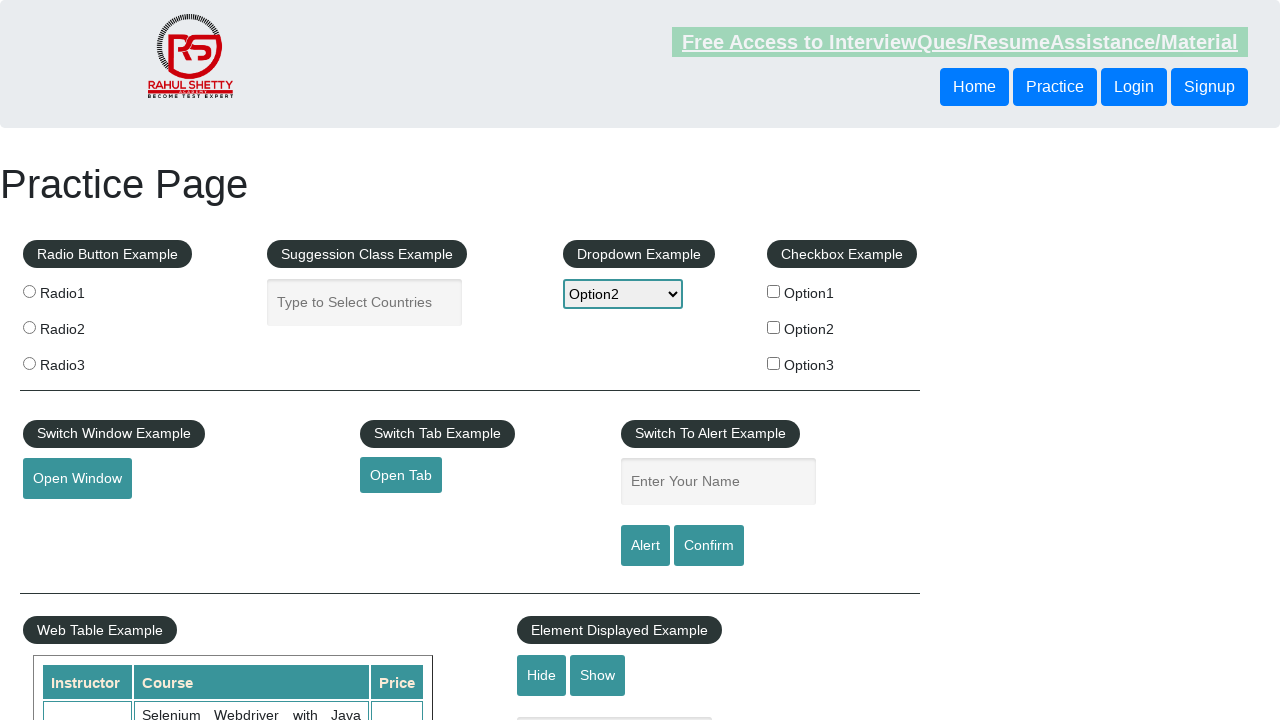

Selected dropdown option at index 1 on #dropdown-class-example
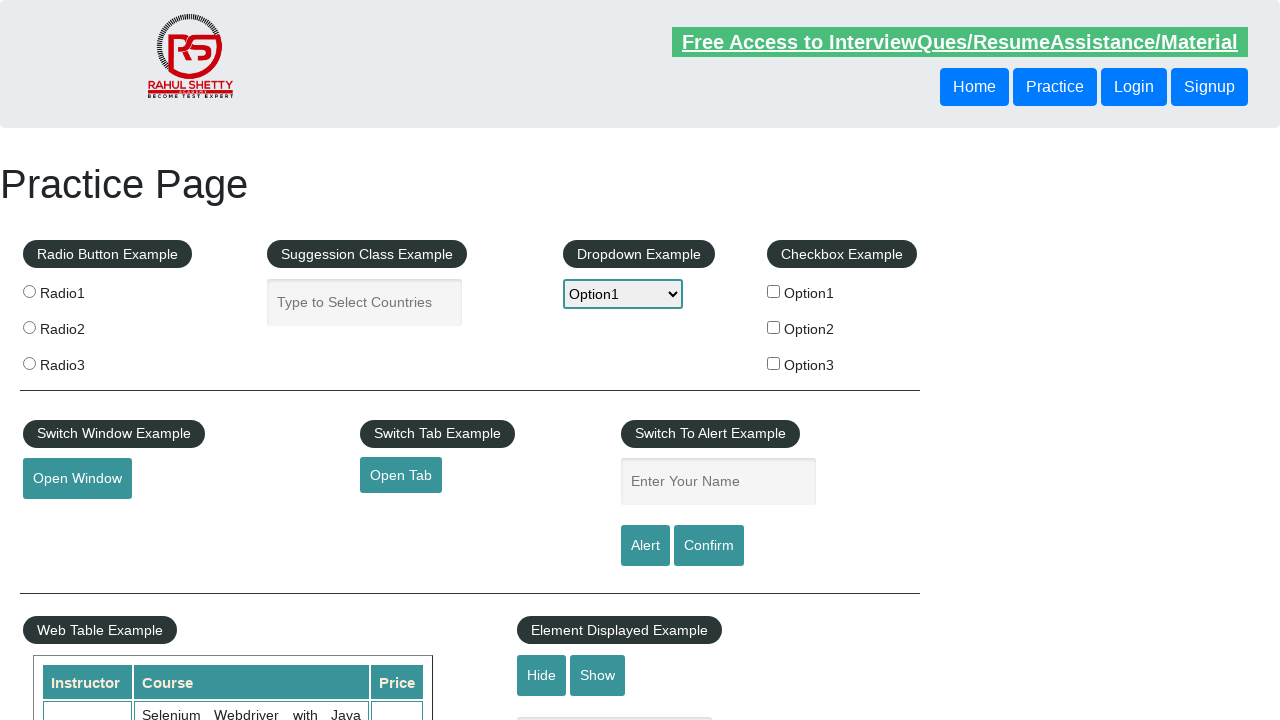

Selected dropdown option with value 'option3' on #dropdown-class-example
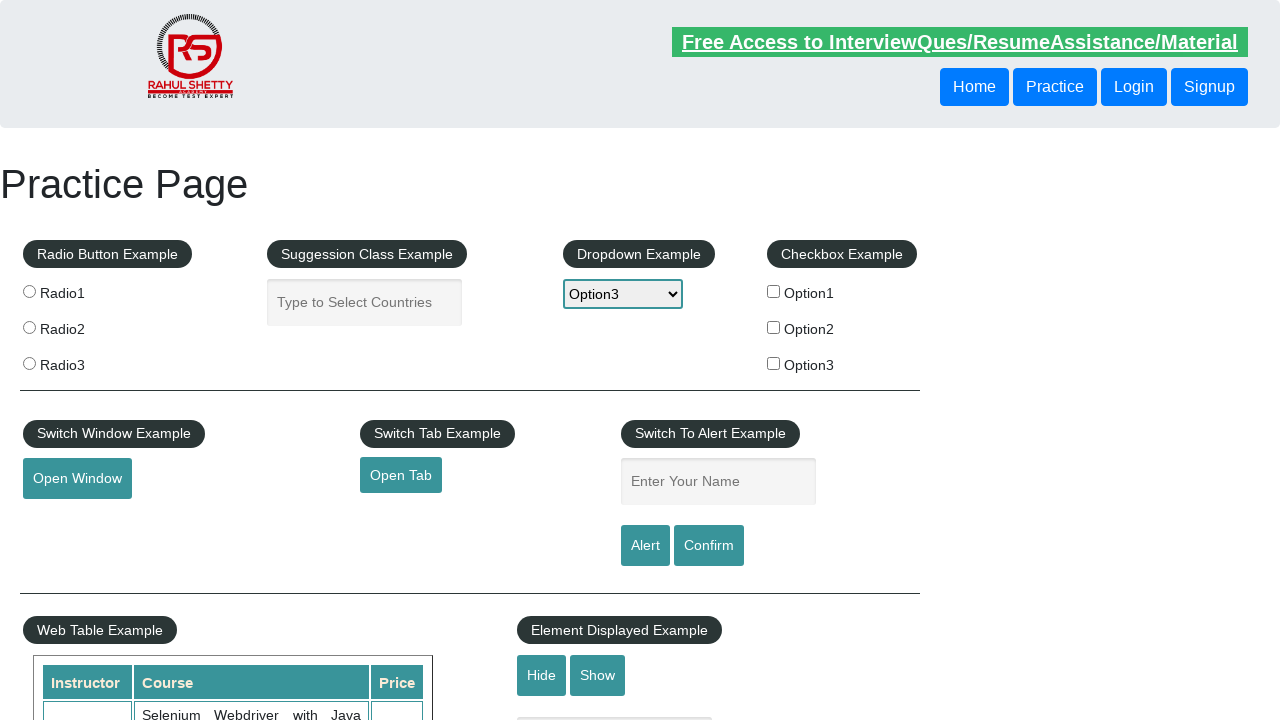

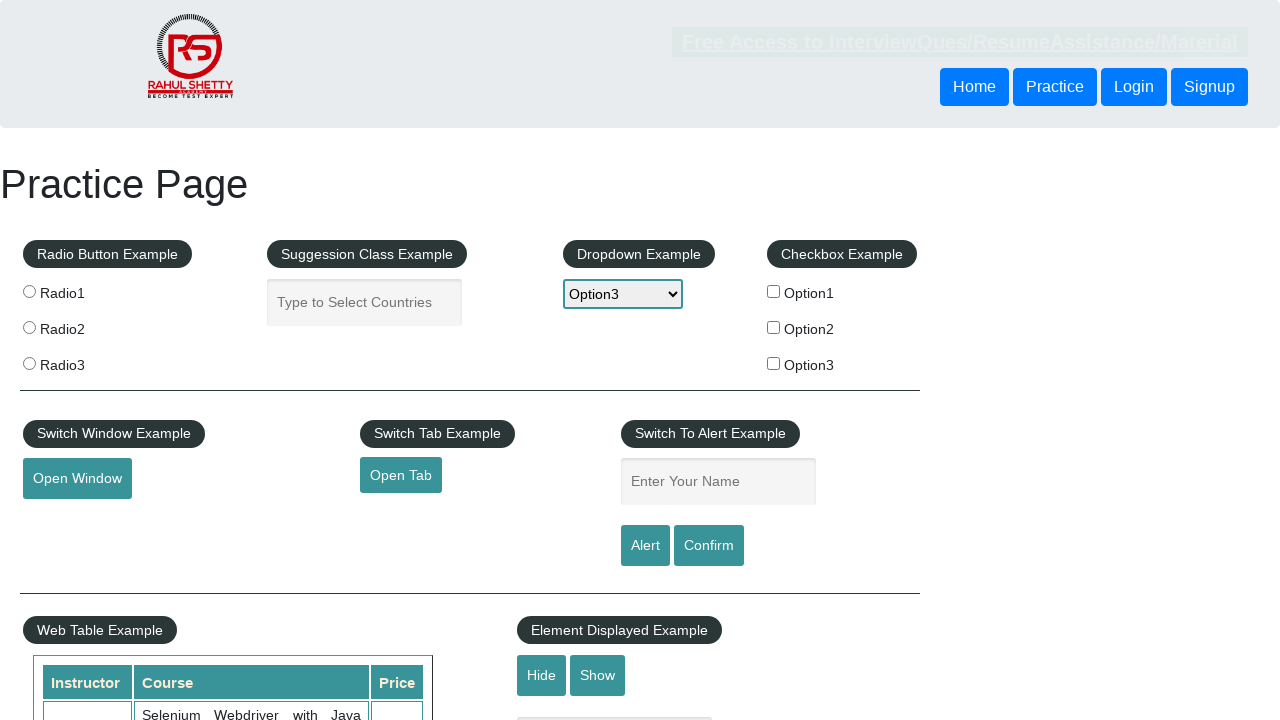